Tests navigation on MetLife website by clicking on the Solutions tab and then clicking on the first Dental link

Starting URL: https://www.metlife.com

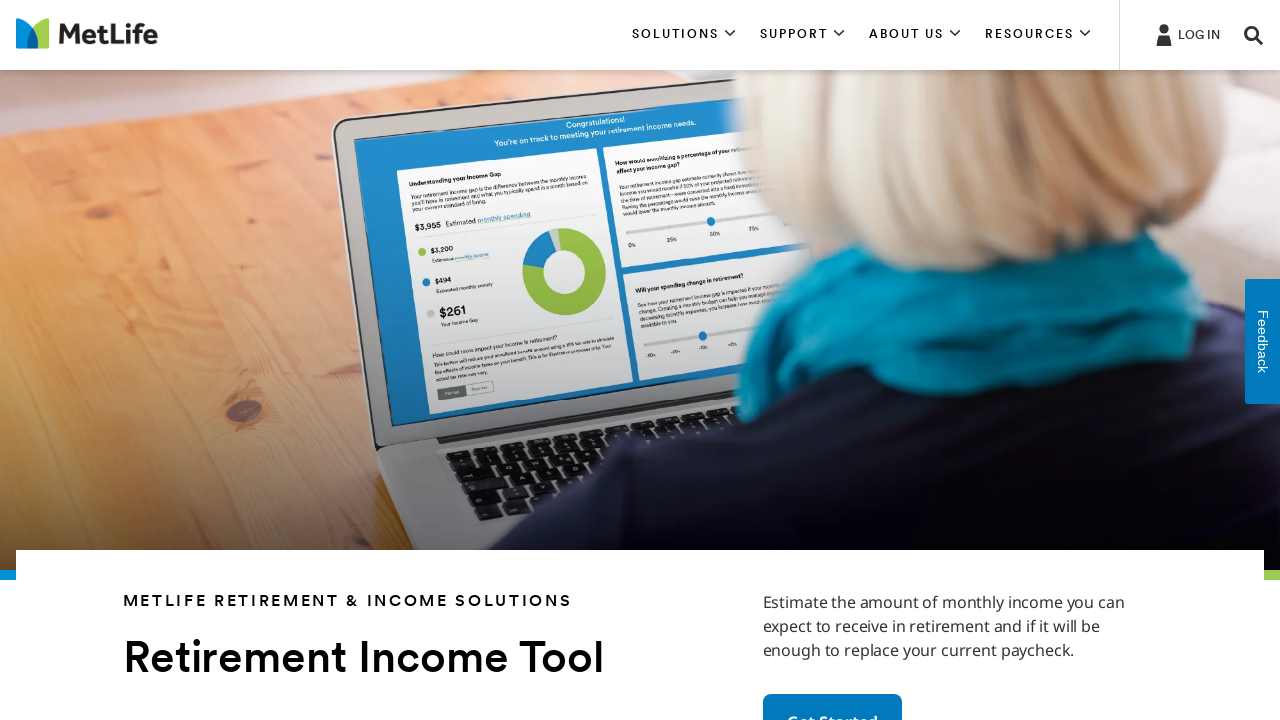

Clicked on Solutions tab at (684, 35) on xpath=//*[contains(text(),'SOLUTIONS')]
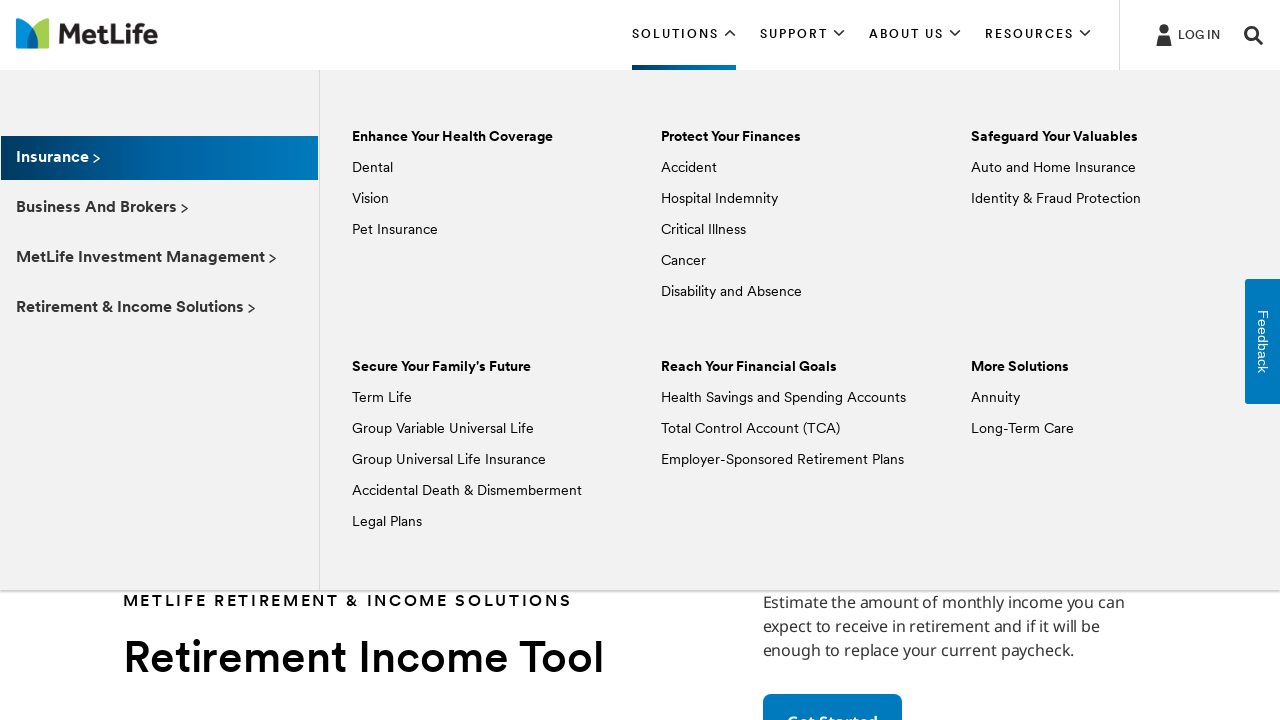

Waited for Dental link to appear
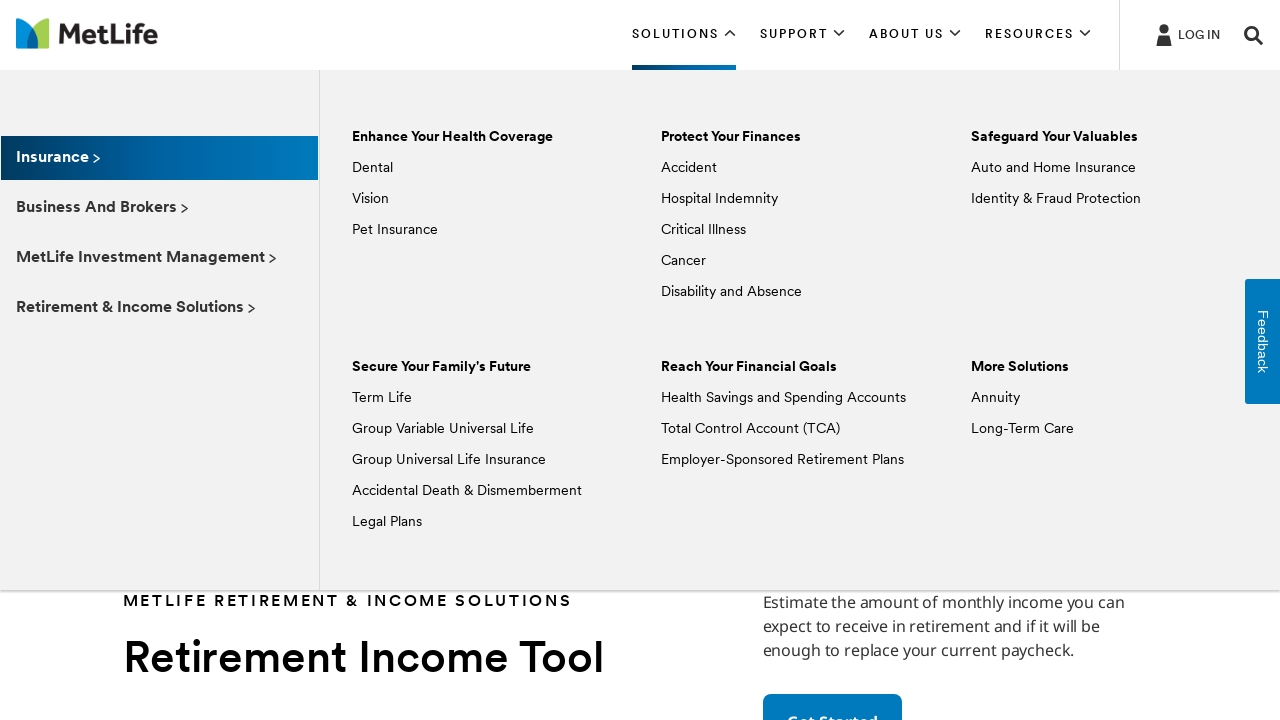

Located all Dental links
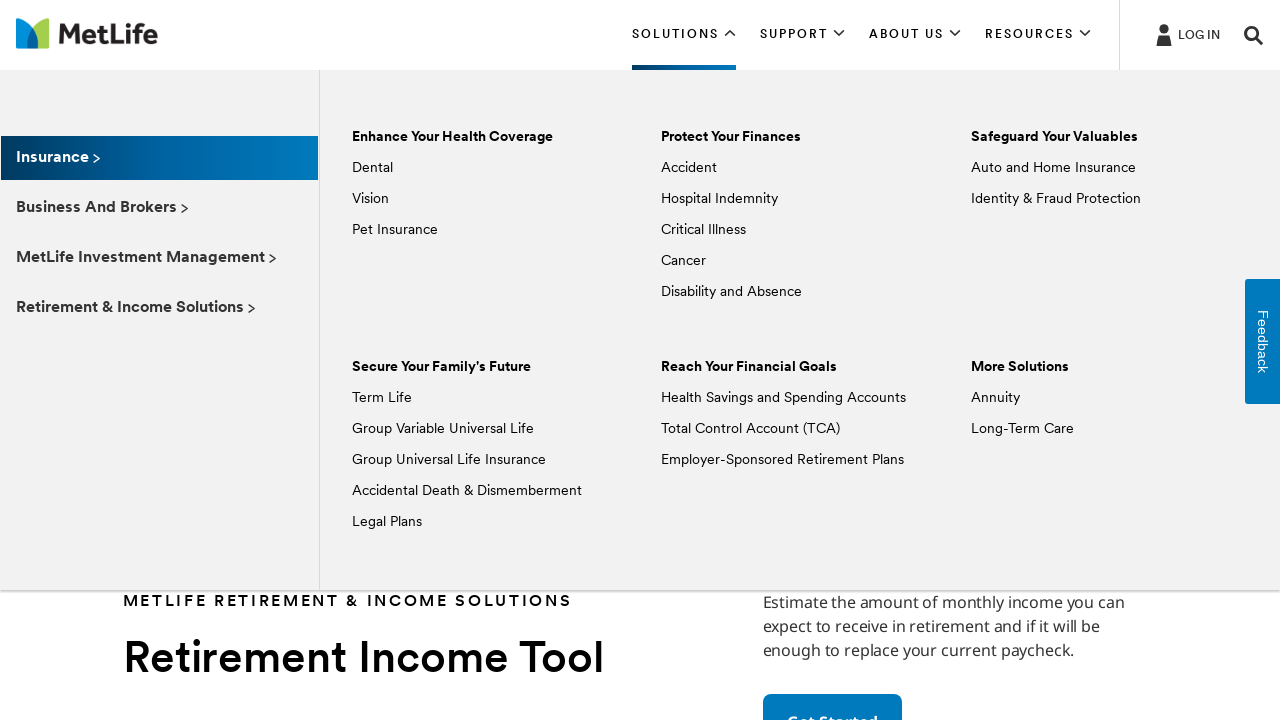

Clicked on the first Dental link at (372, 168) on xpath=//*[text()='Dental'] >> nth=0
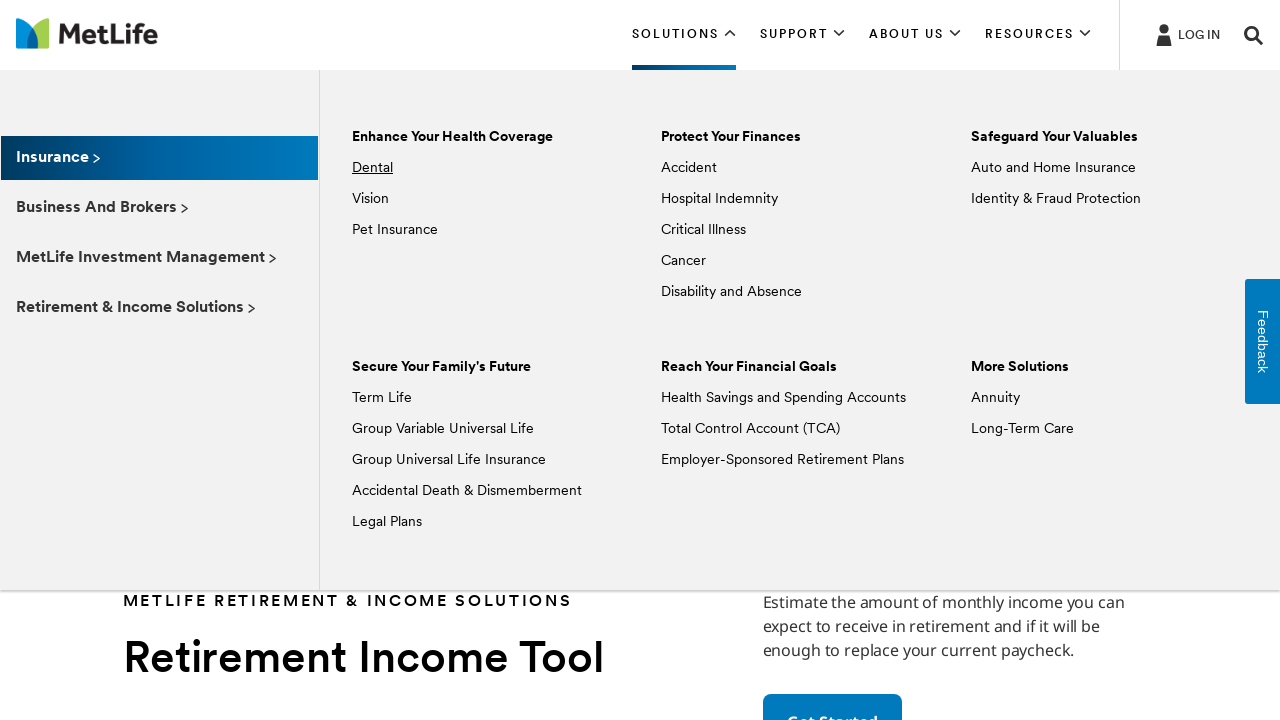

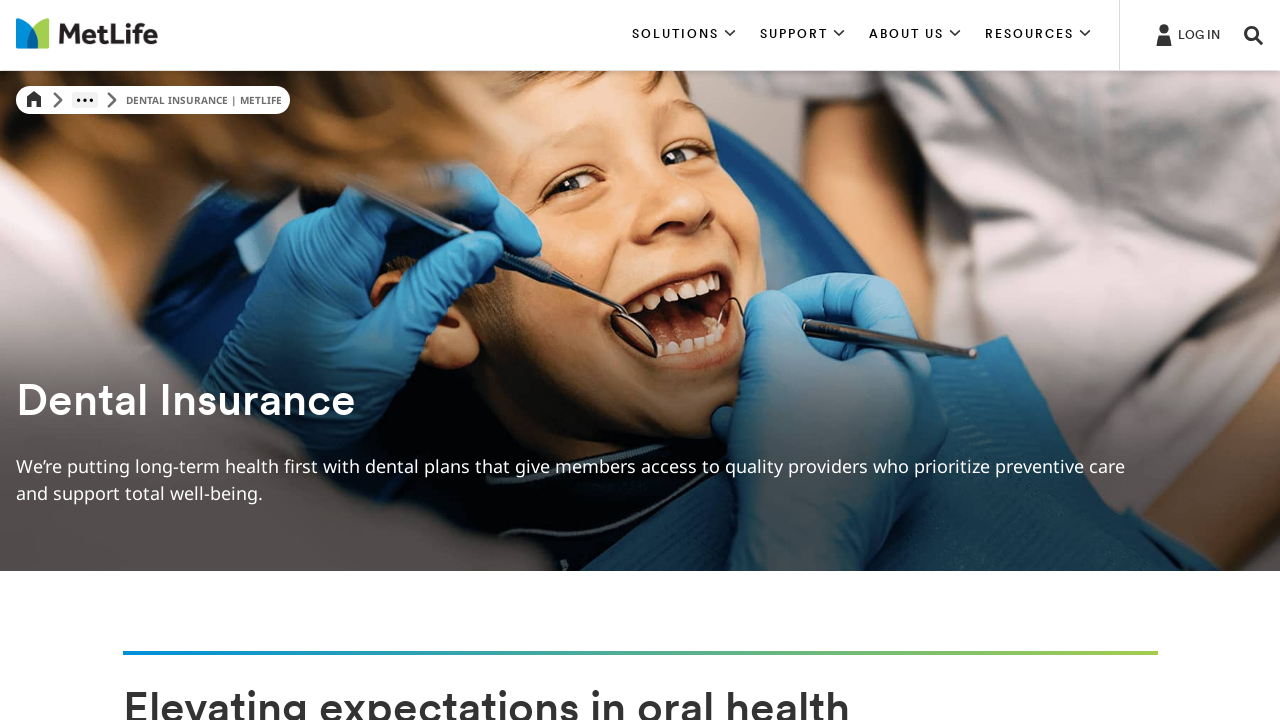